Tests that the text input field is cleared after adding a todo item

Starting URL: https://demo.playwright.dev/todomvc

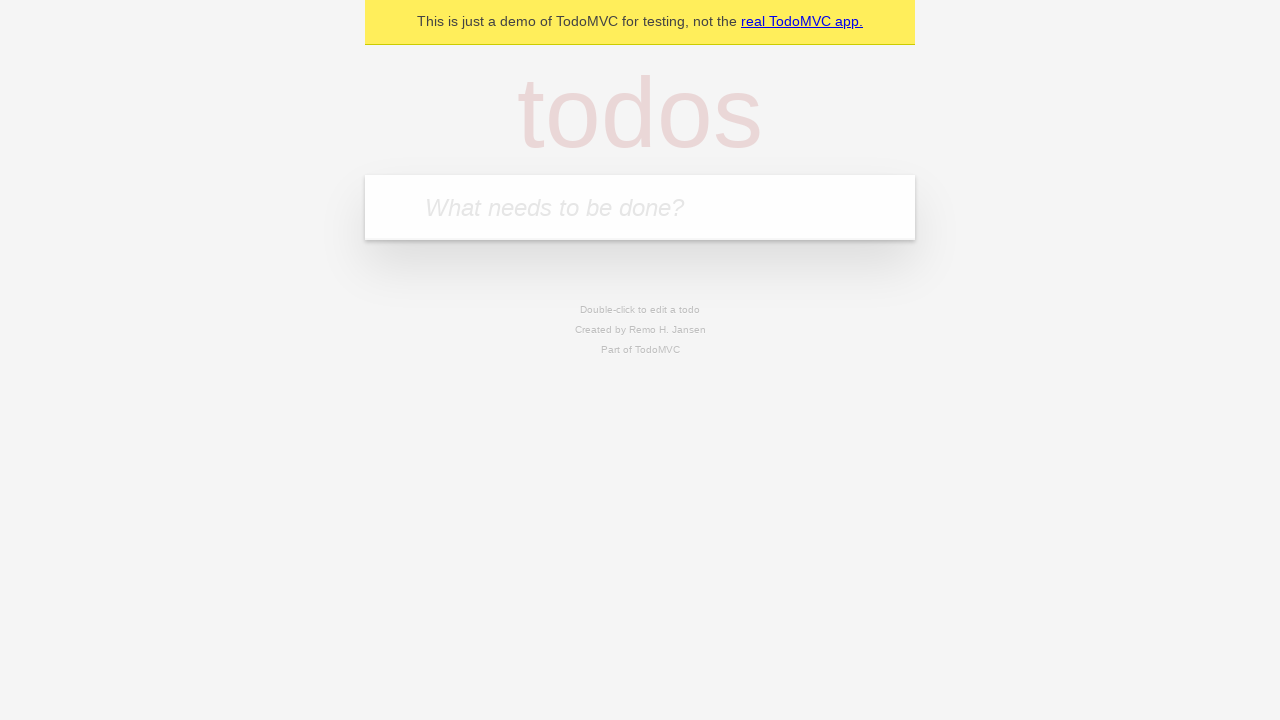

Located the todo input field with placeholder 'What needs to be done?'
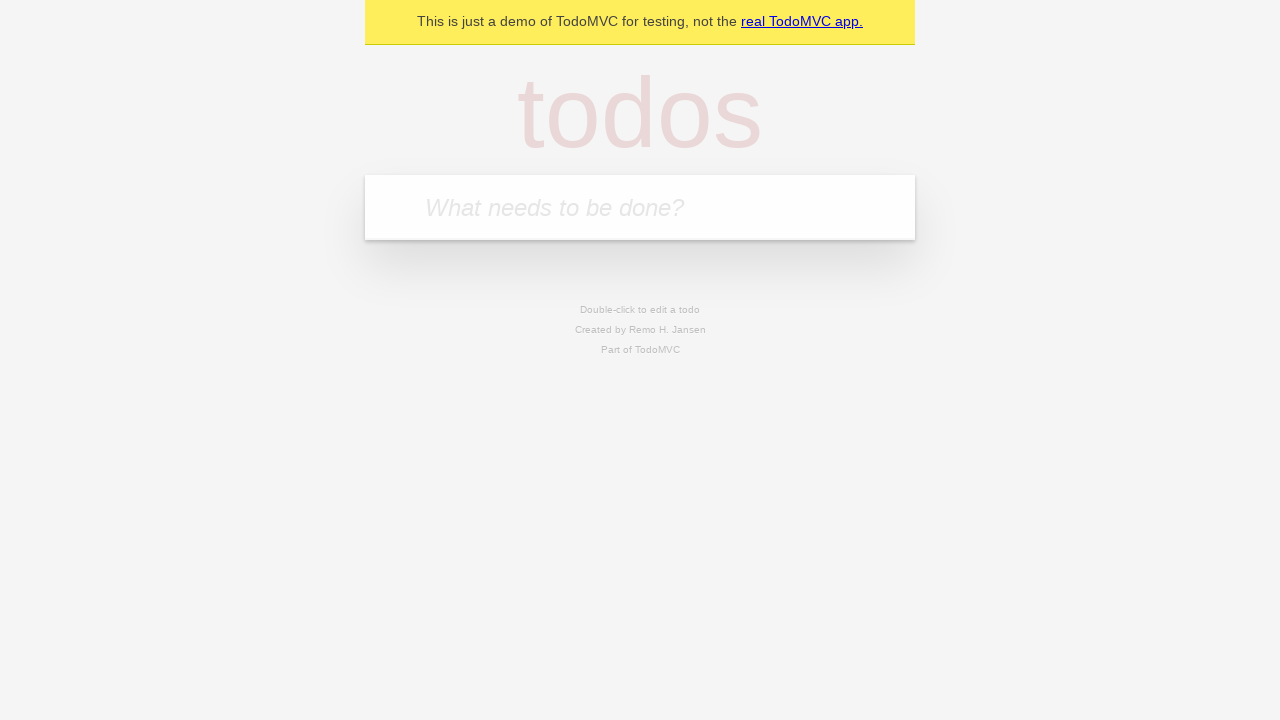

Filled todo input field with 'buy some cheese' on internal:attr=[placeholder="What needs to be done?"i]
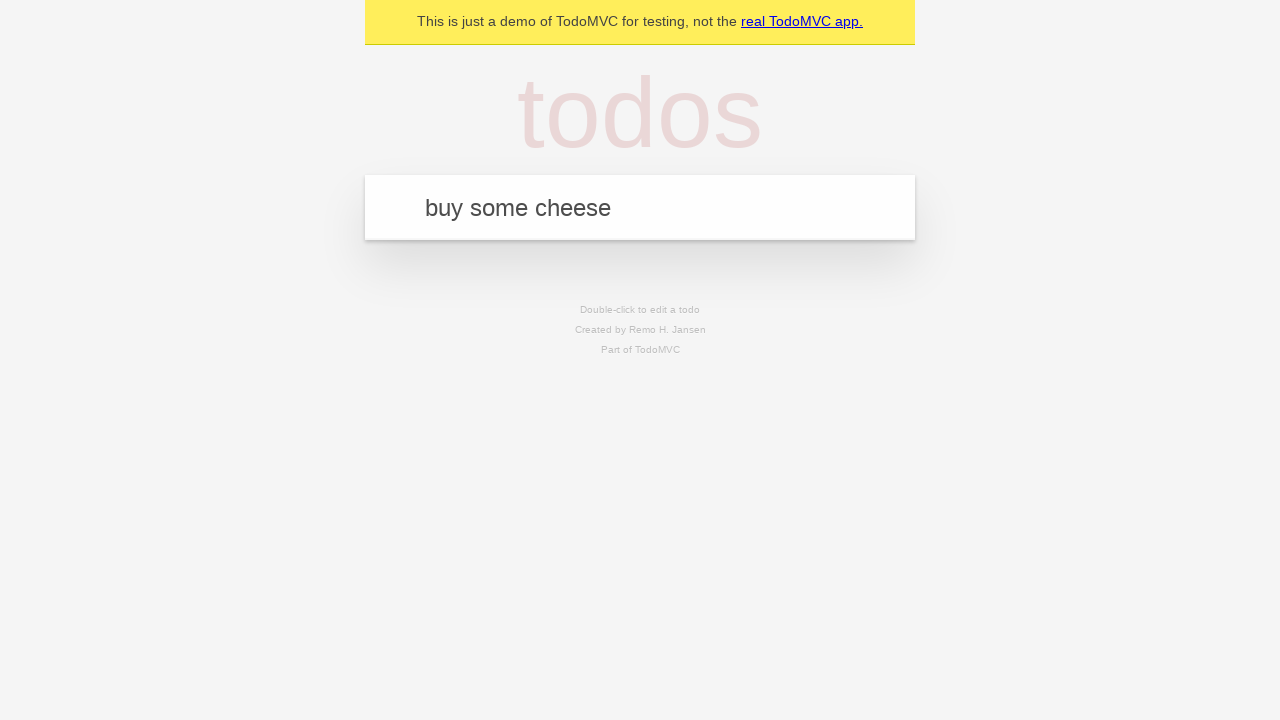

Pressed Enter to submit the new todo item on internal:attr=[placeholder="What needs to be done?"i]
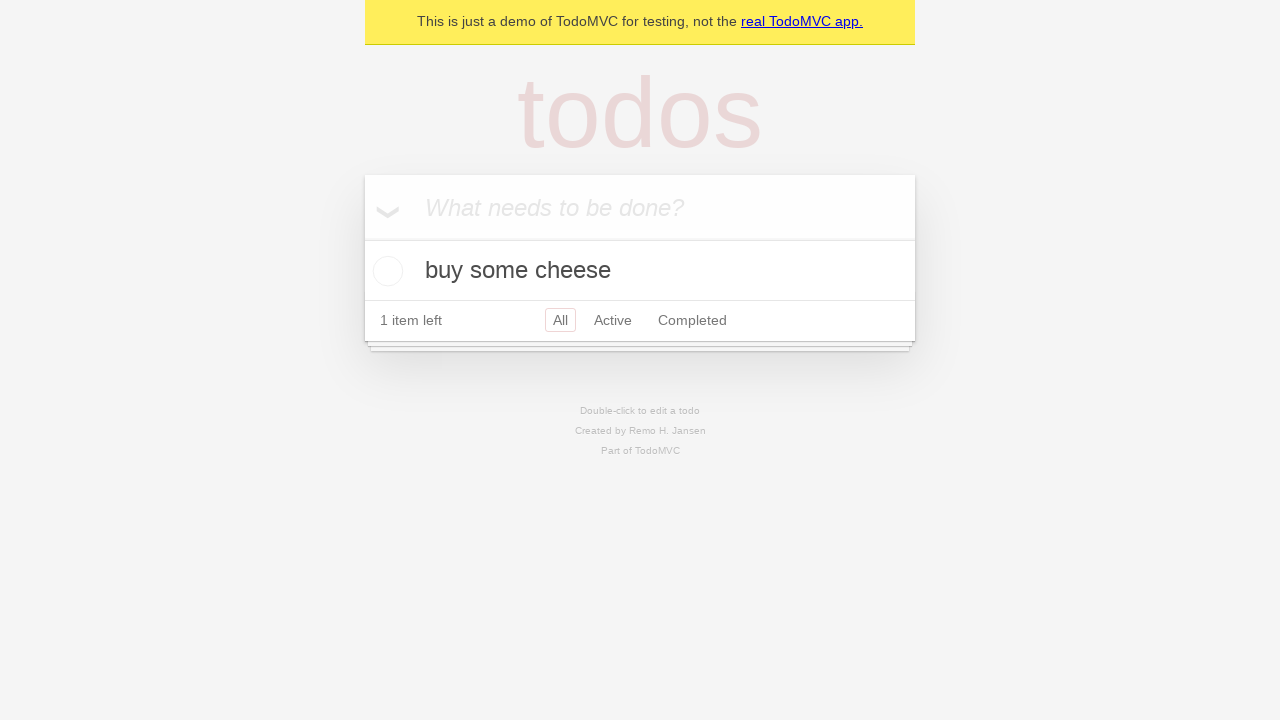

Waited for todo item to appear in the list
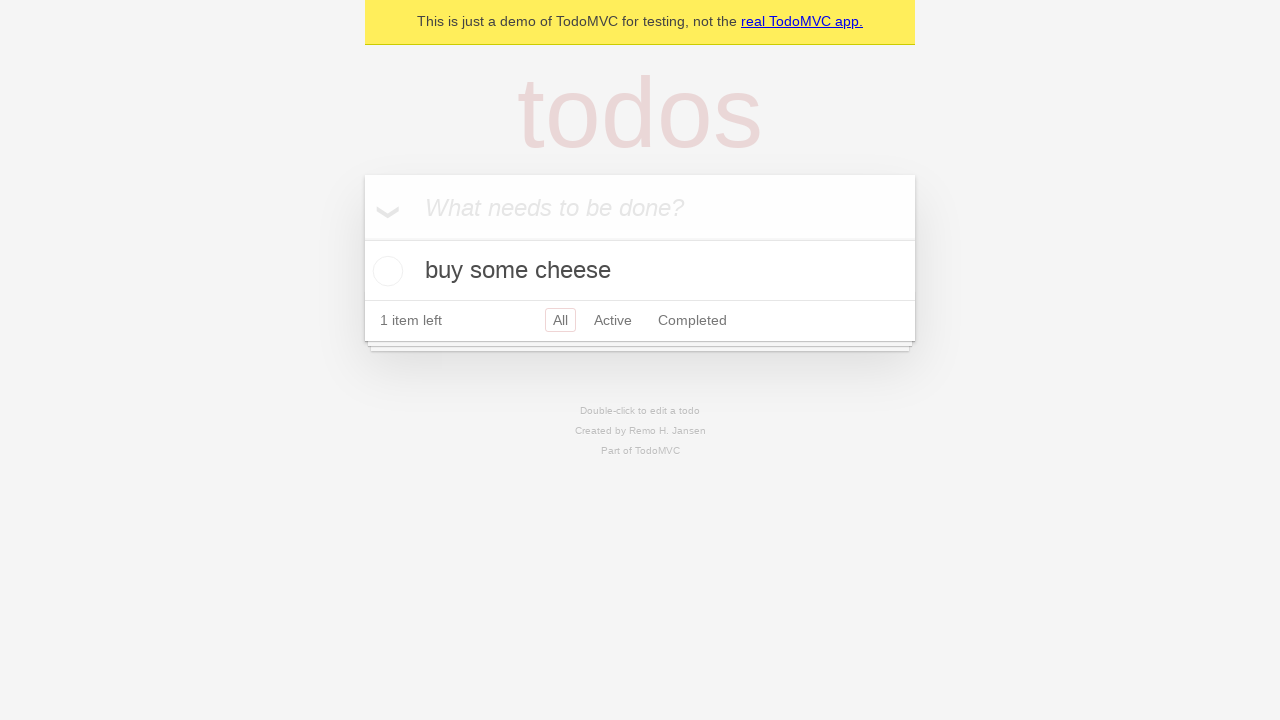

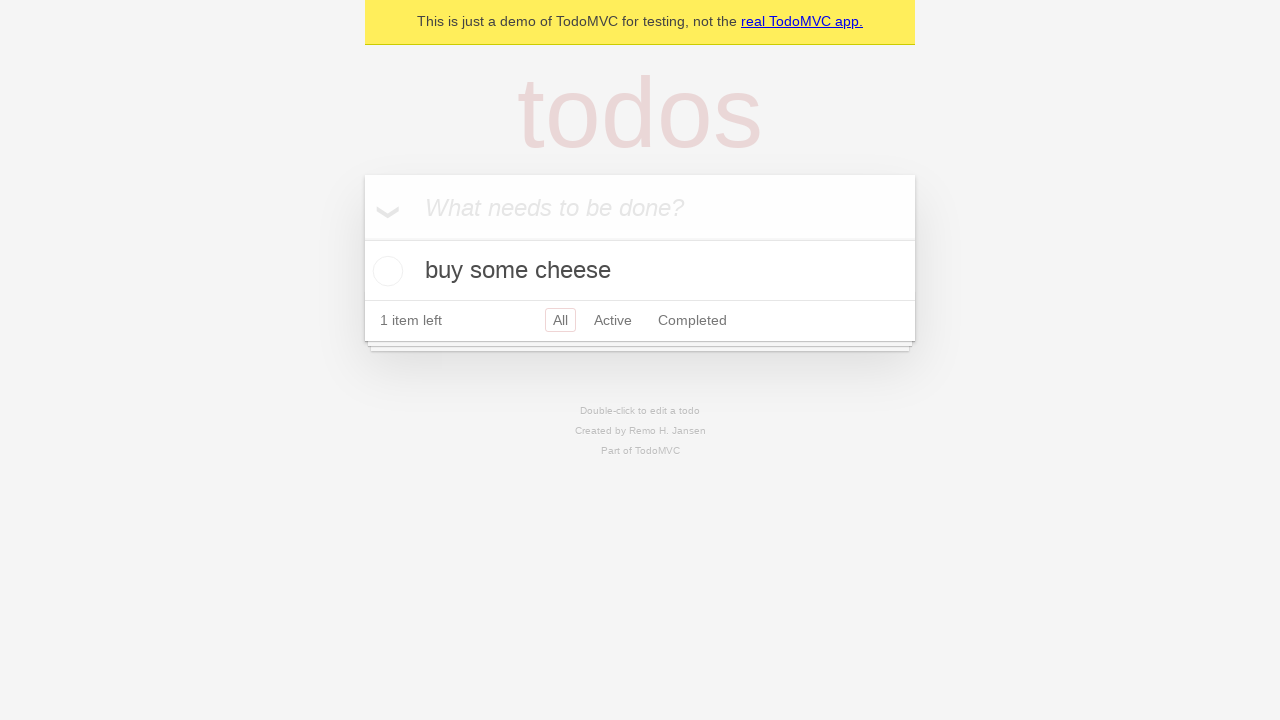